Tests navigation to second level menu by hovering over the Enabled menu item

Starting URL: https://the-internet.herokuapp.com/jqueryui/menu

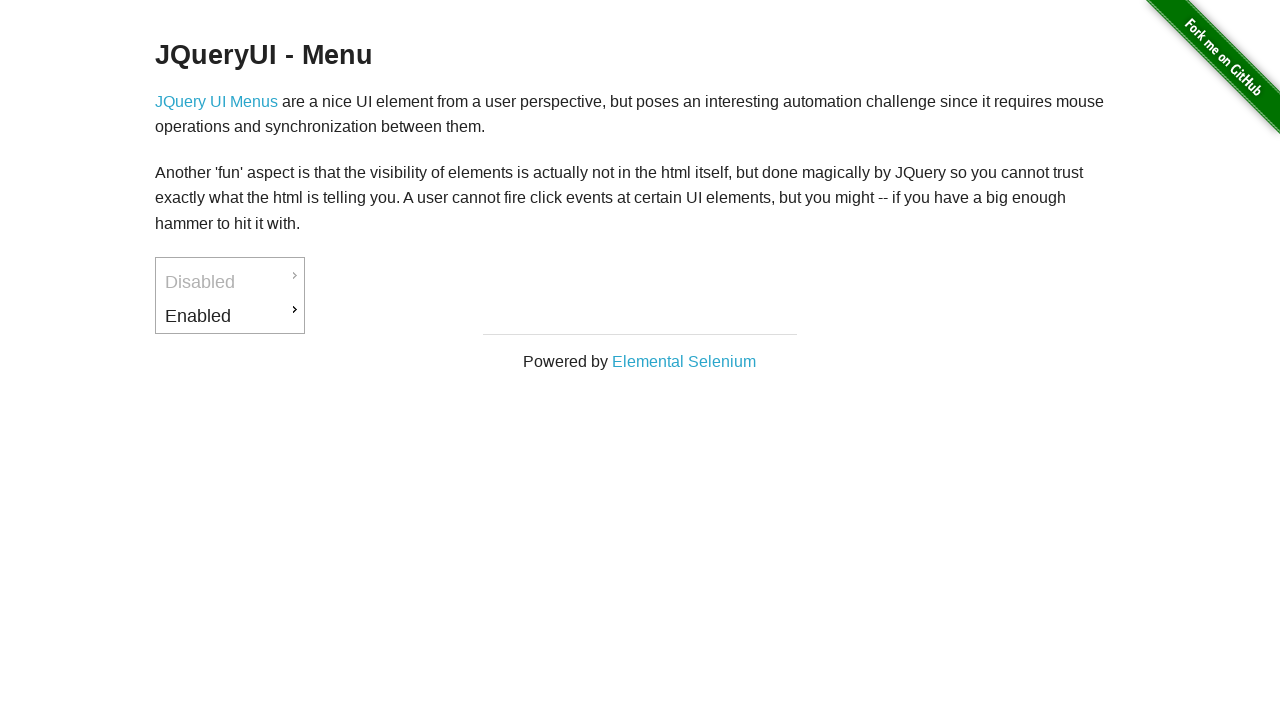

Menu page loaded and menu element appeared
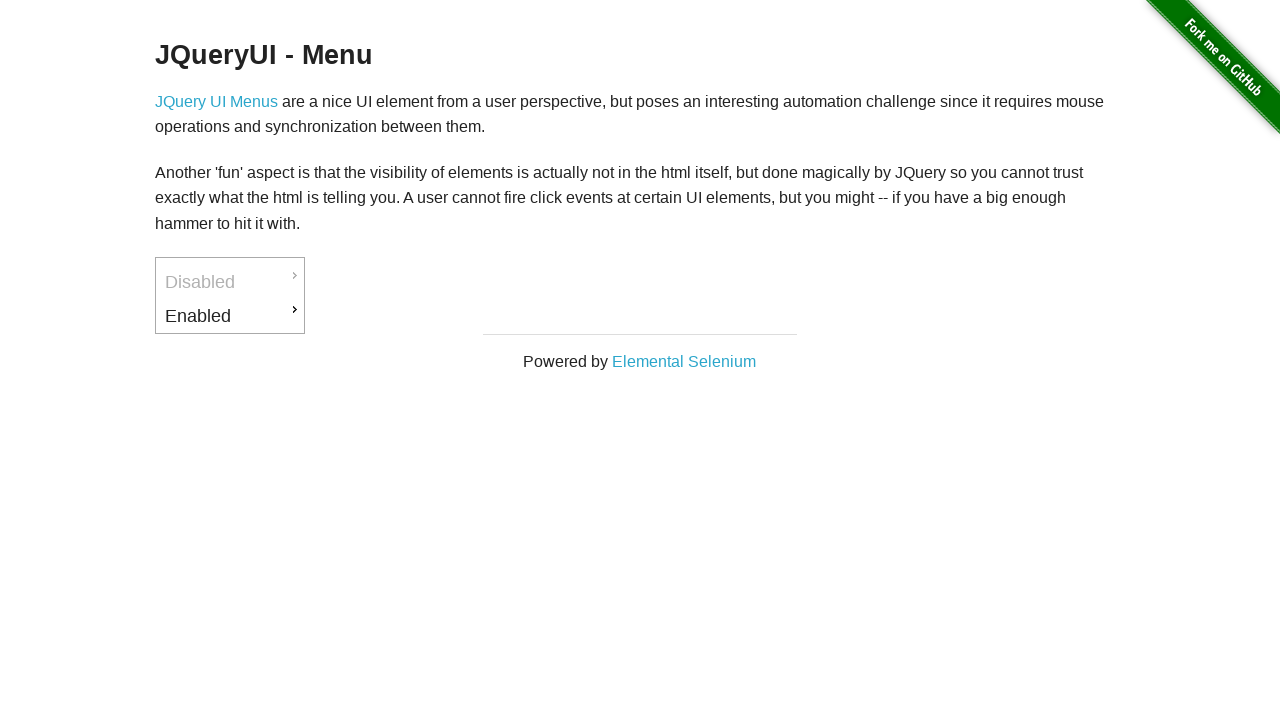

Hovered over Enabled menu item to reveal second level at (230, 316) on #ui-id-3
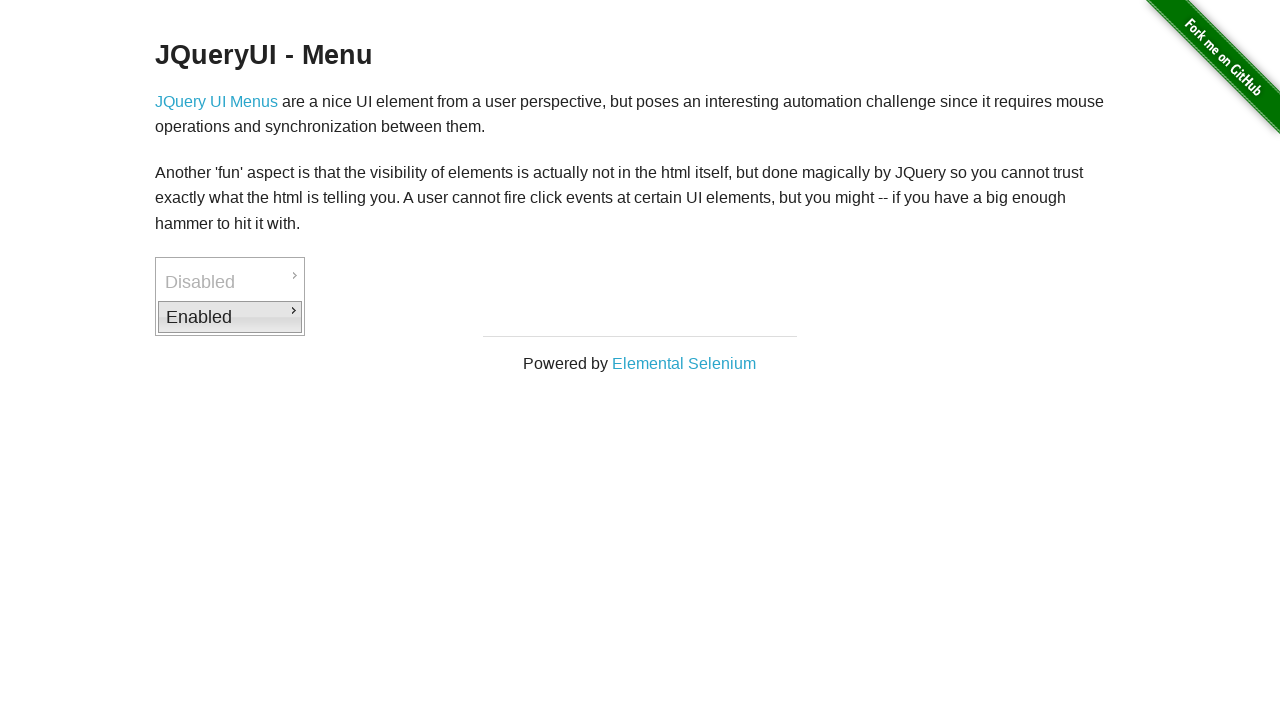

Second level menu appeared after hovering
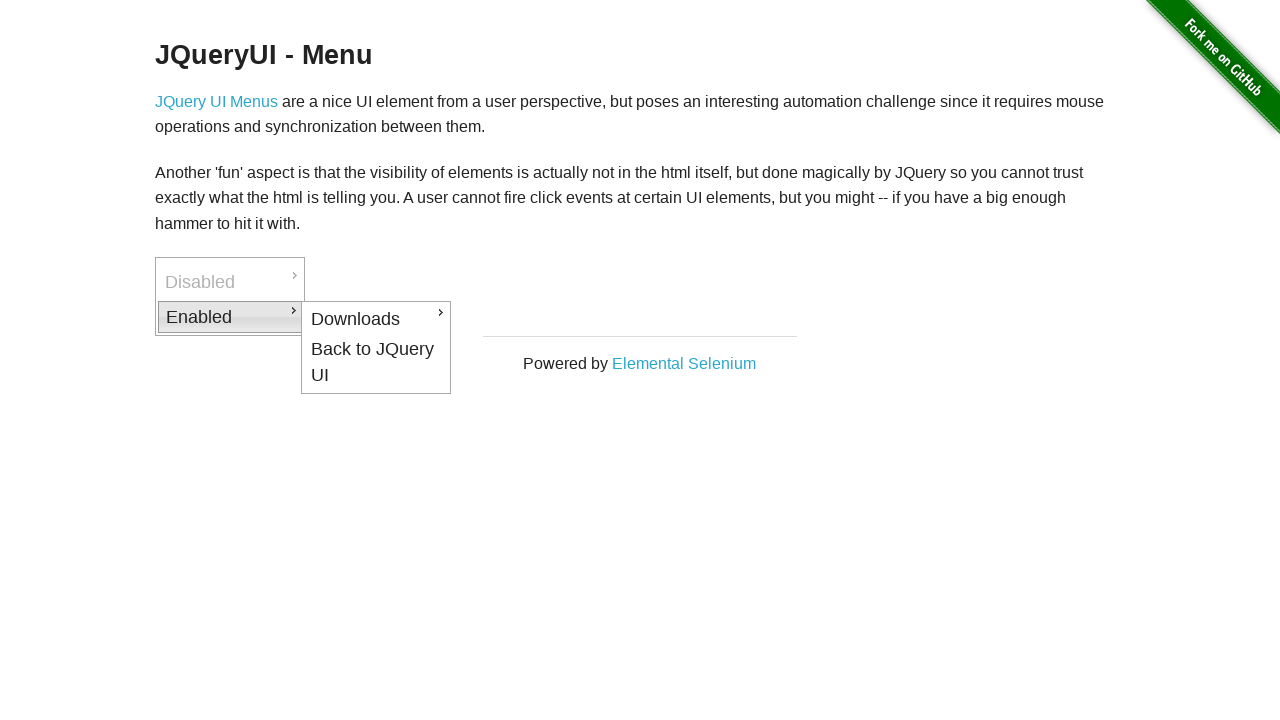

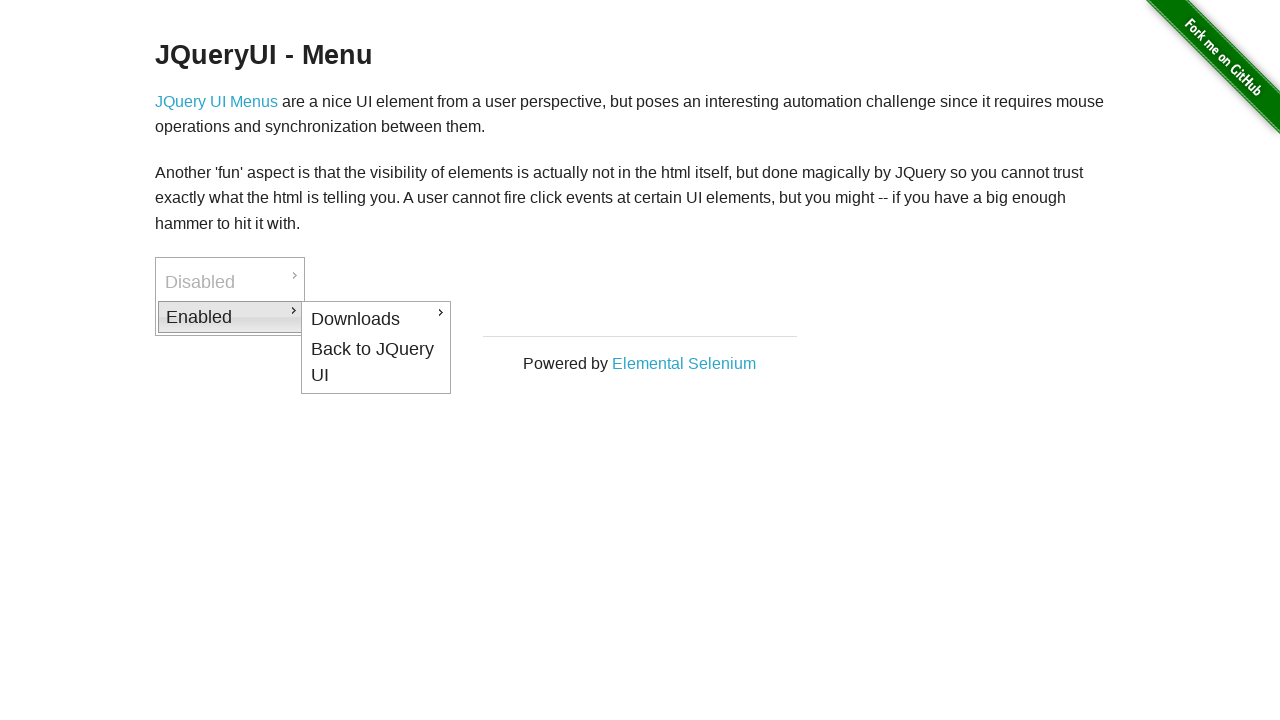